Tests that opening a new window creates a different window handle by navigating to two different URLs and comparing their handles

Starting URL: https://sapui5.hana.ondemand.com/test-resources/sap/m/demokit/cart/webapp/index.html#/categories

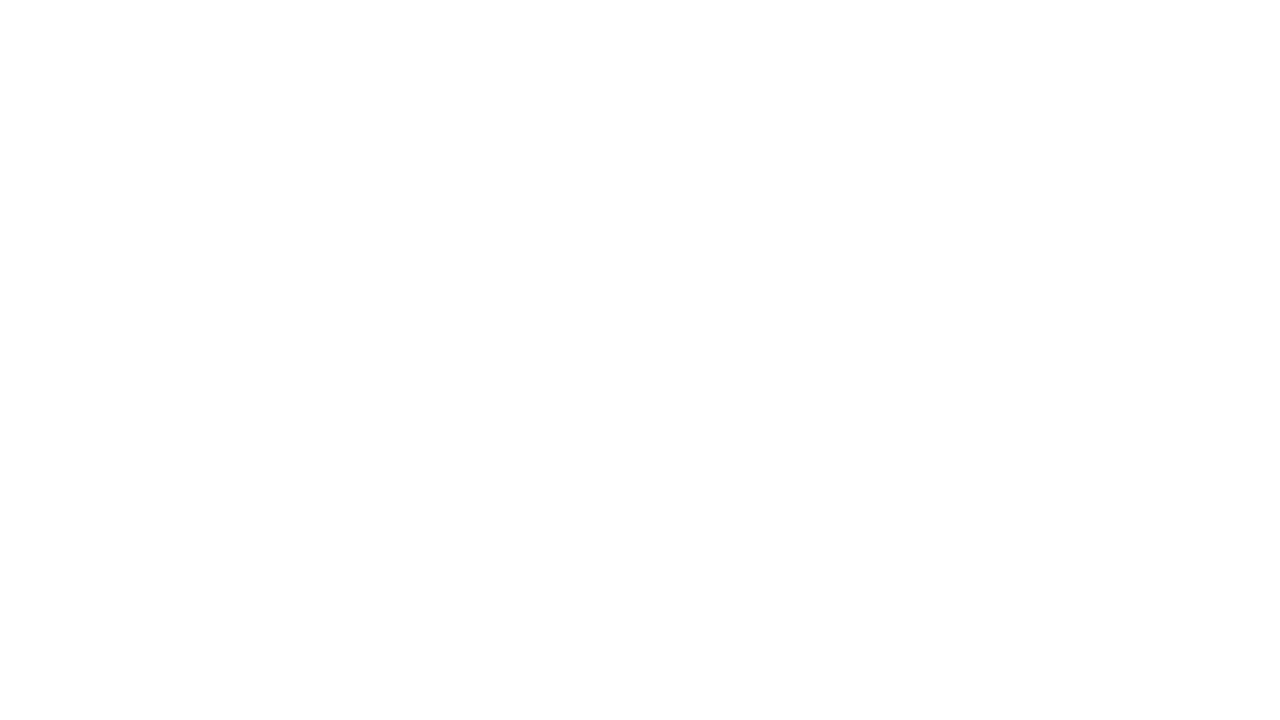

Initial page loaded - domcontentloaded state reached
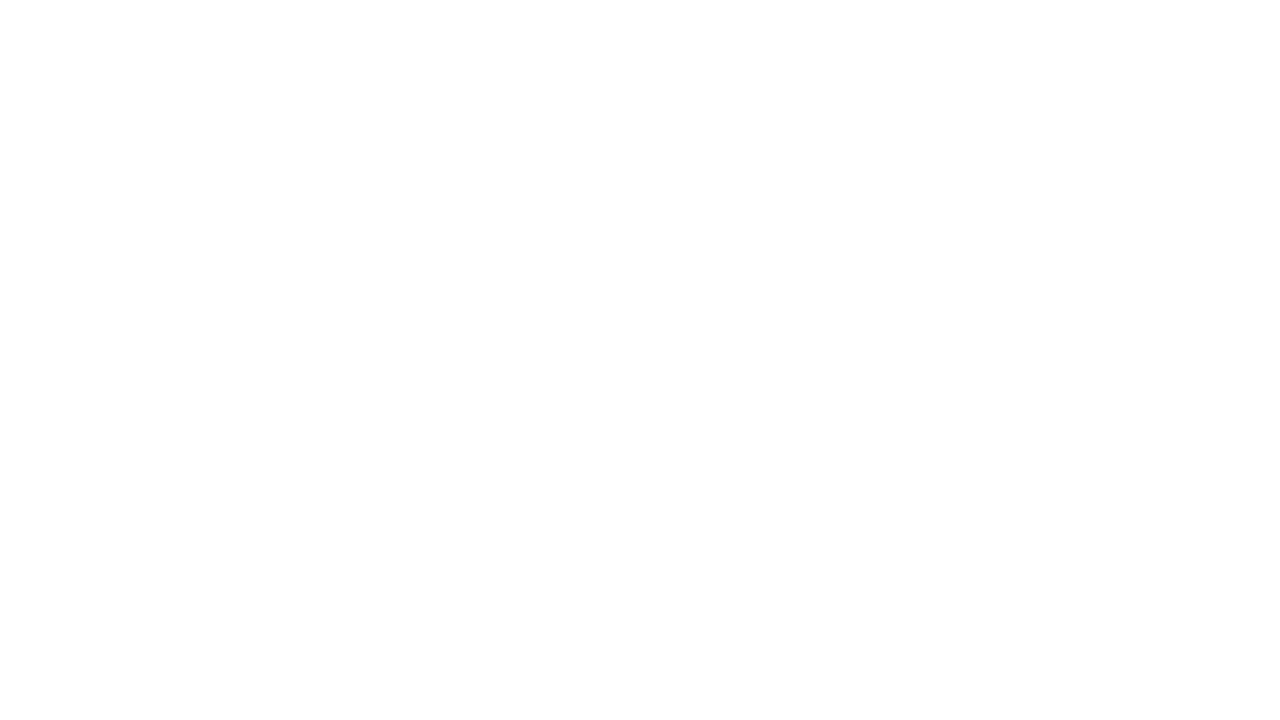

Stored reference to first page (SAP UI5 cart application)
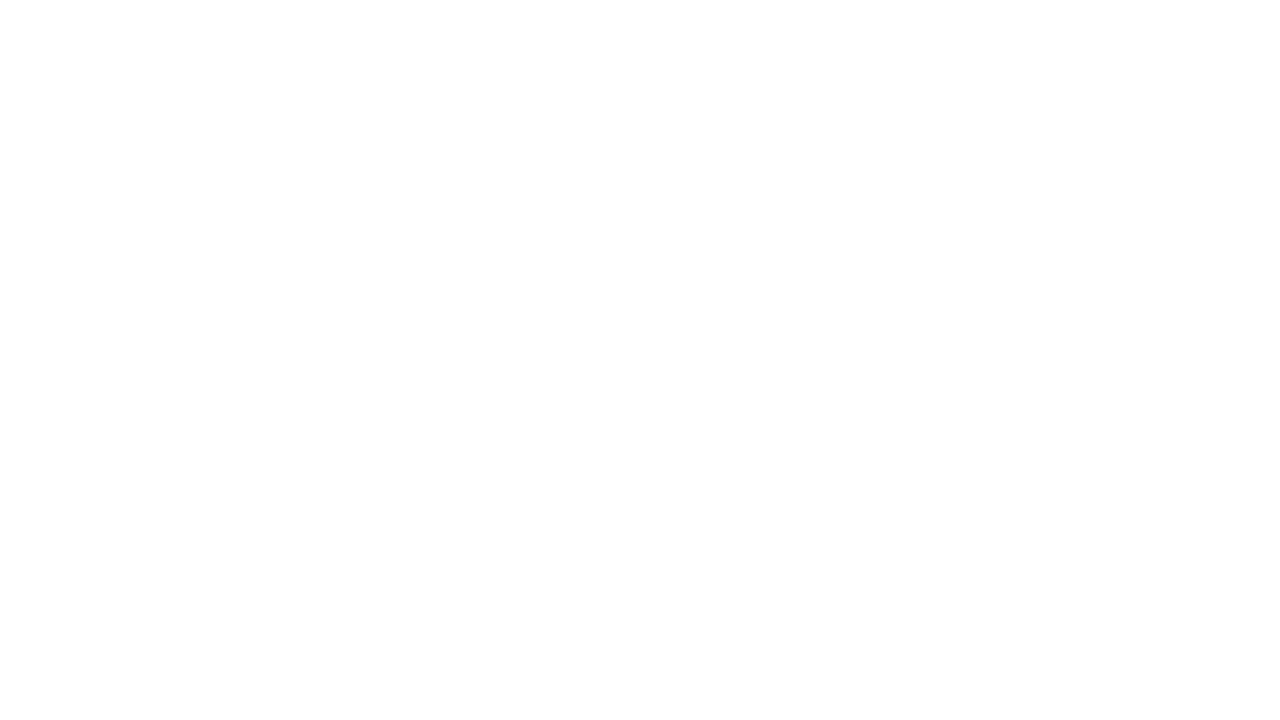

Opened a new page/window
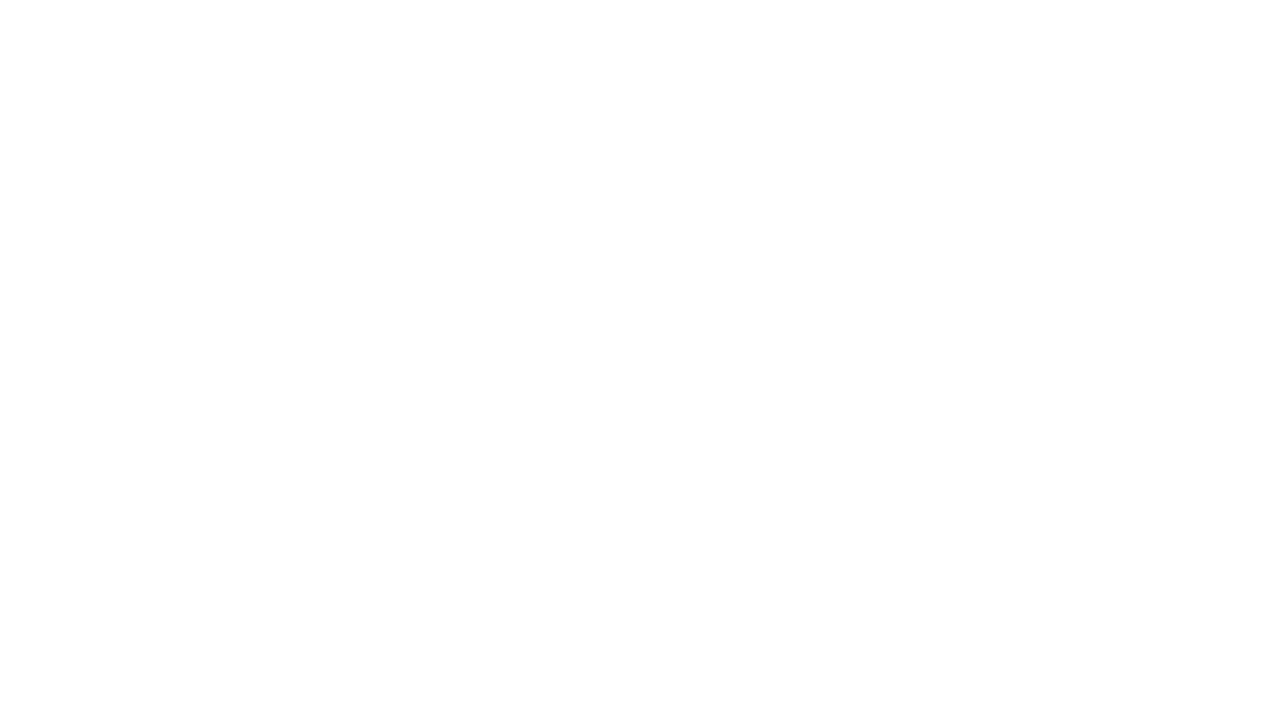

Navigated second page to https://webdriver.io/
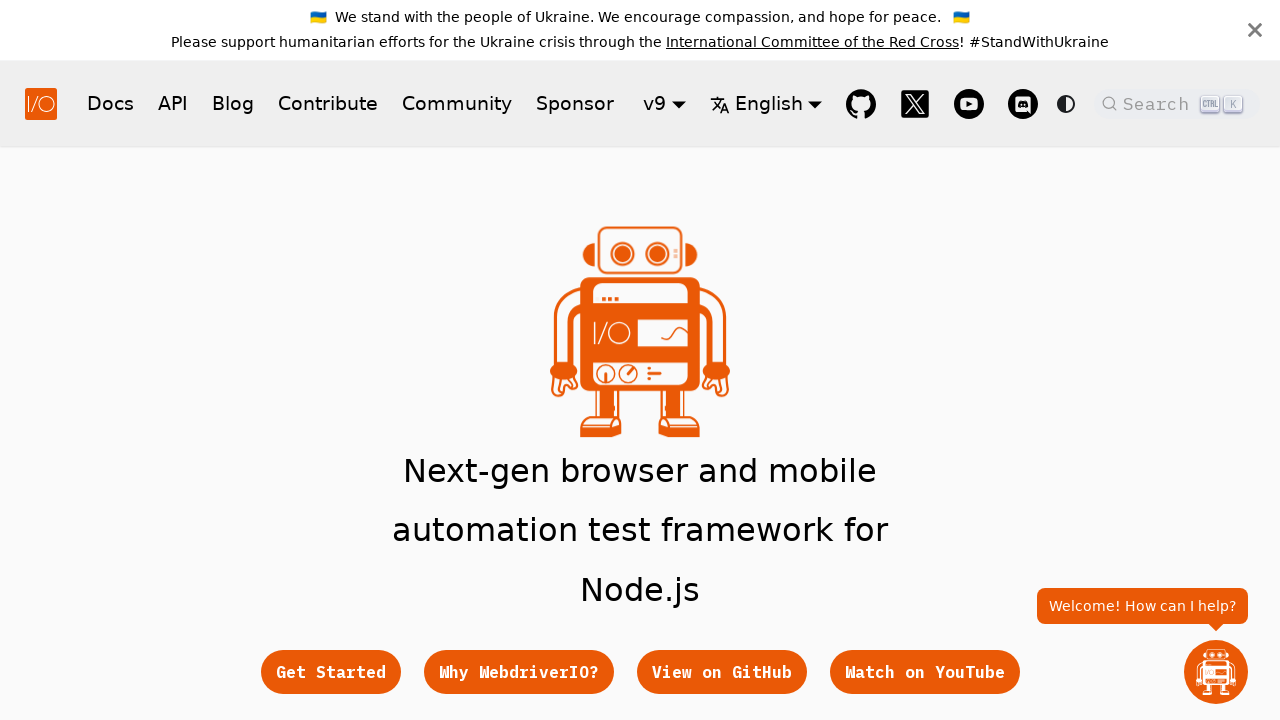

Second page loaded - domcontentloaded state reached
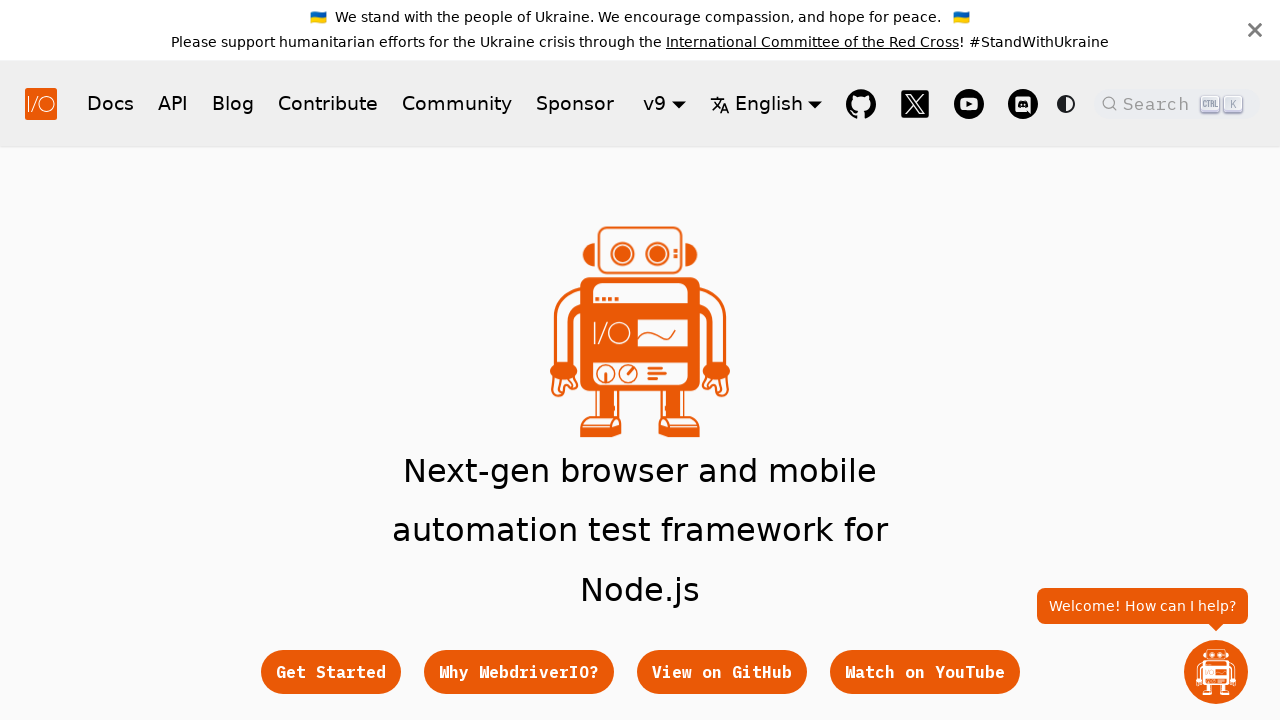

Verified that first_page and second_page are different window handles
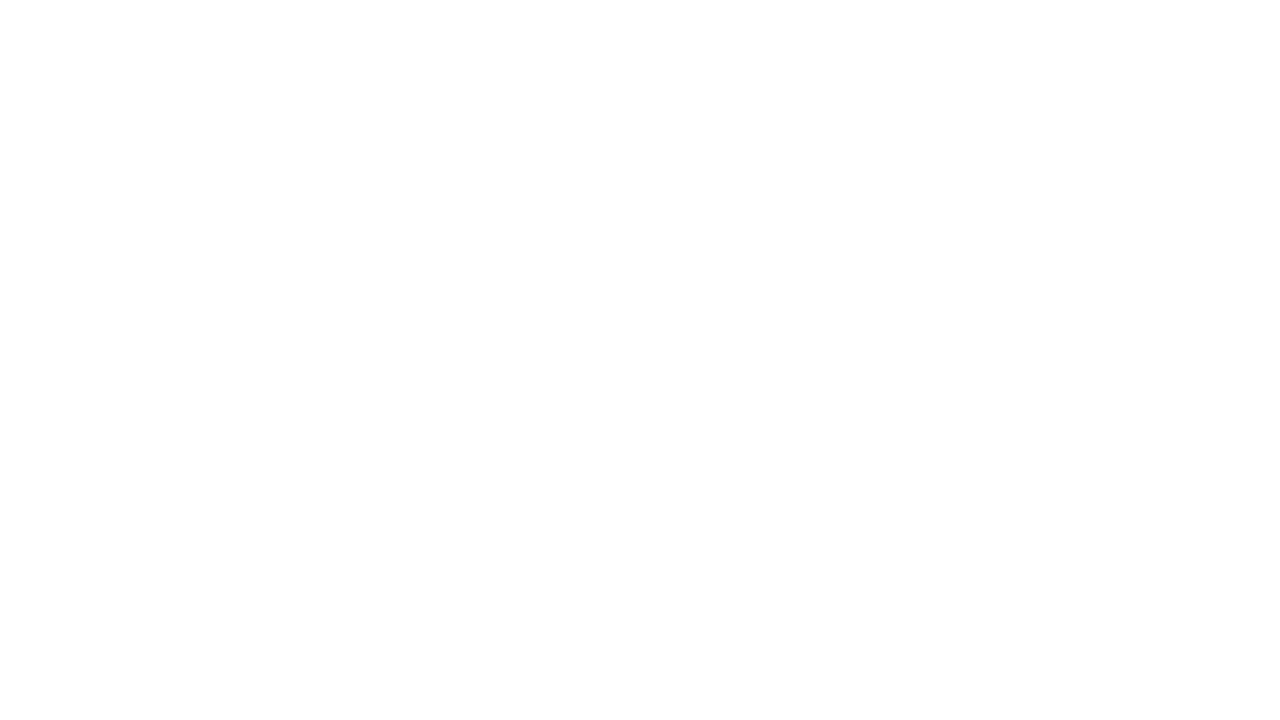

Verified that browser context contains exactly 2 open pages
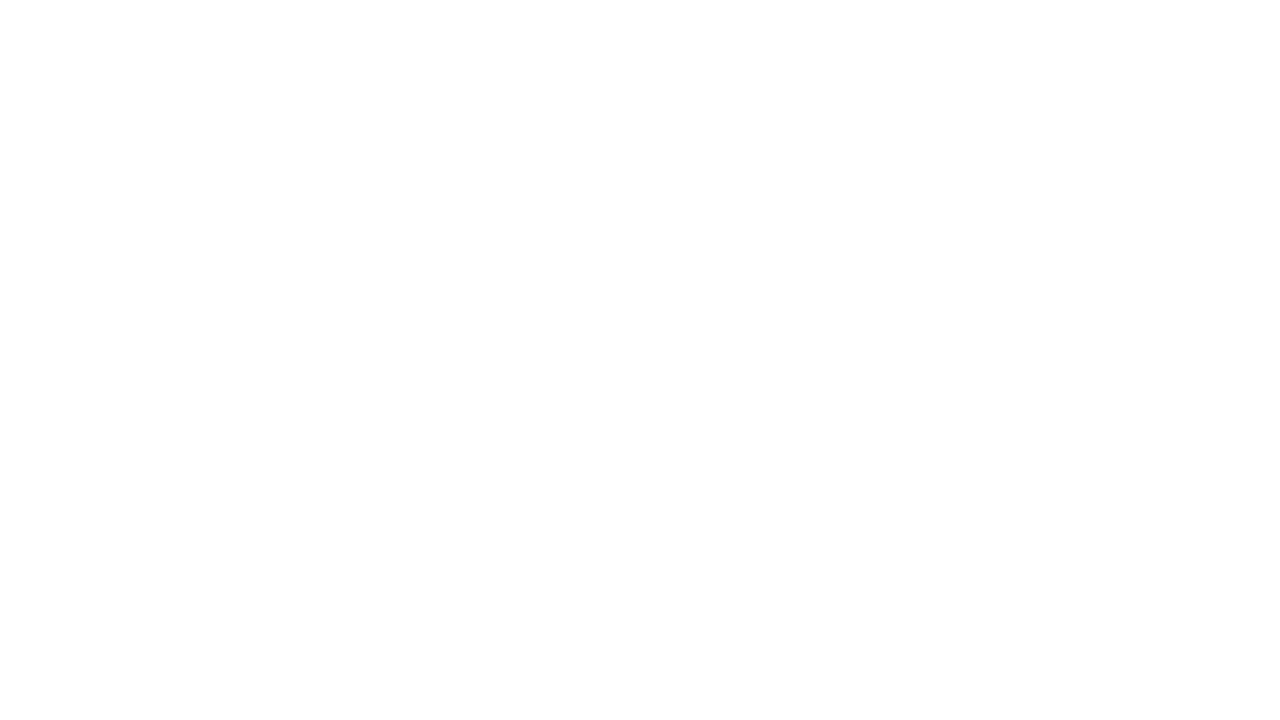

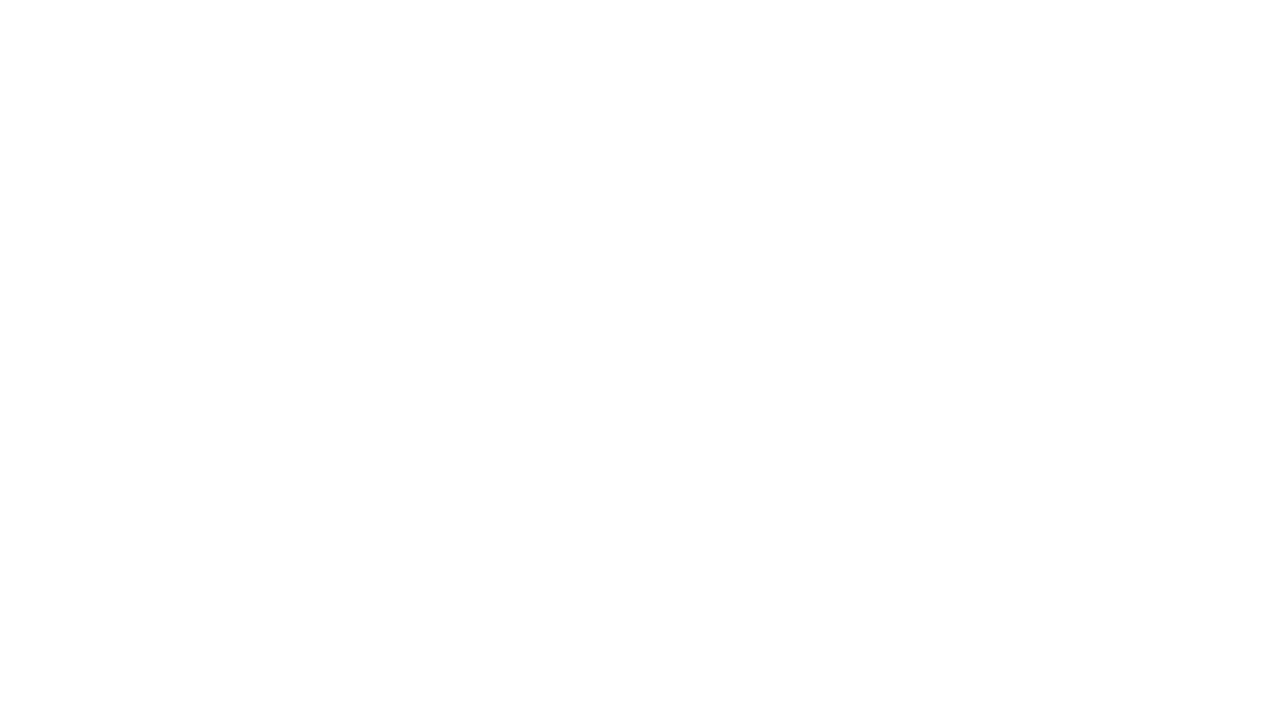